Tests interaction with jQuery UI datepicker widget by clicking on the datepicker input field to open the calendar

Starting URL: https://jqueryui.com/datepicker/

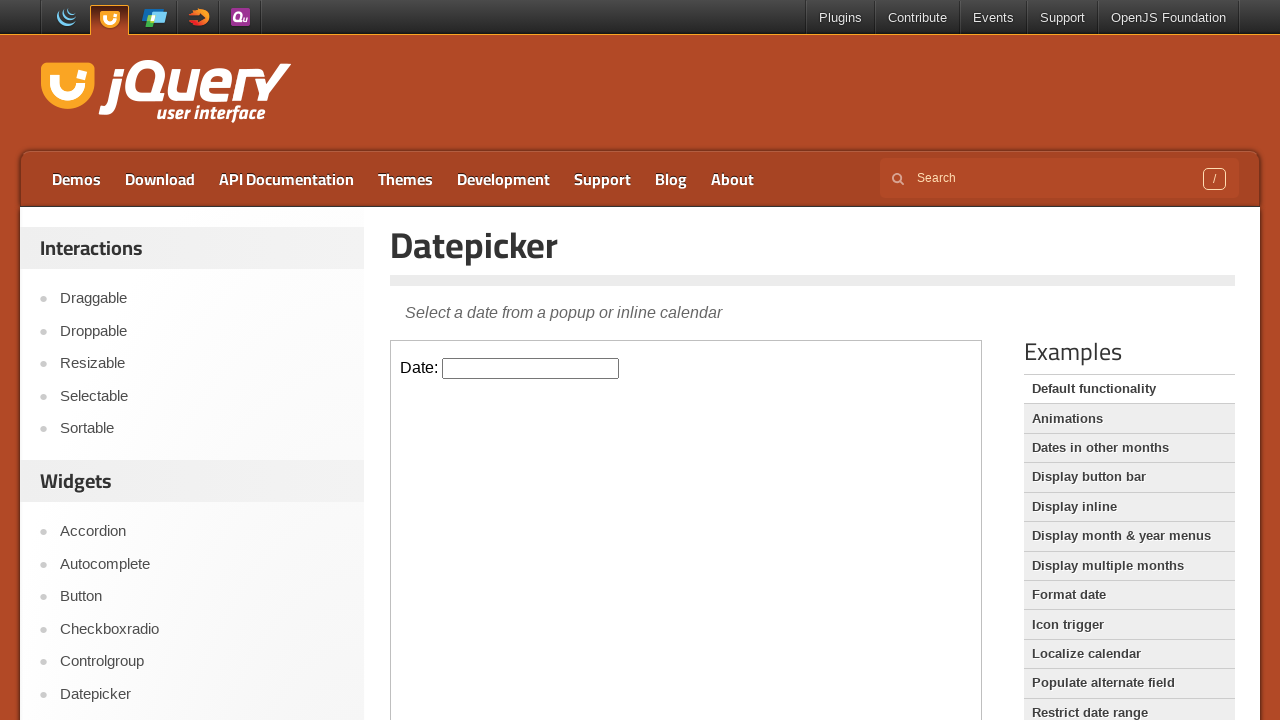

Located the demo iframe containing the datepicker widget
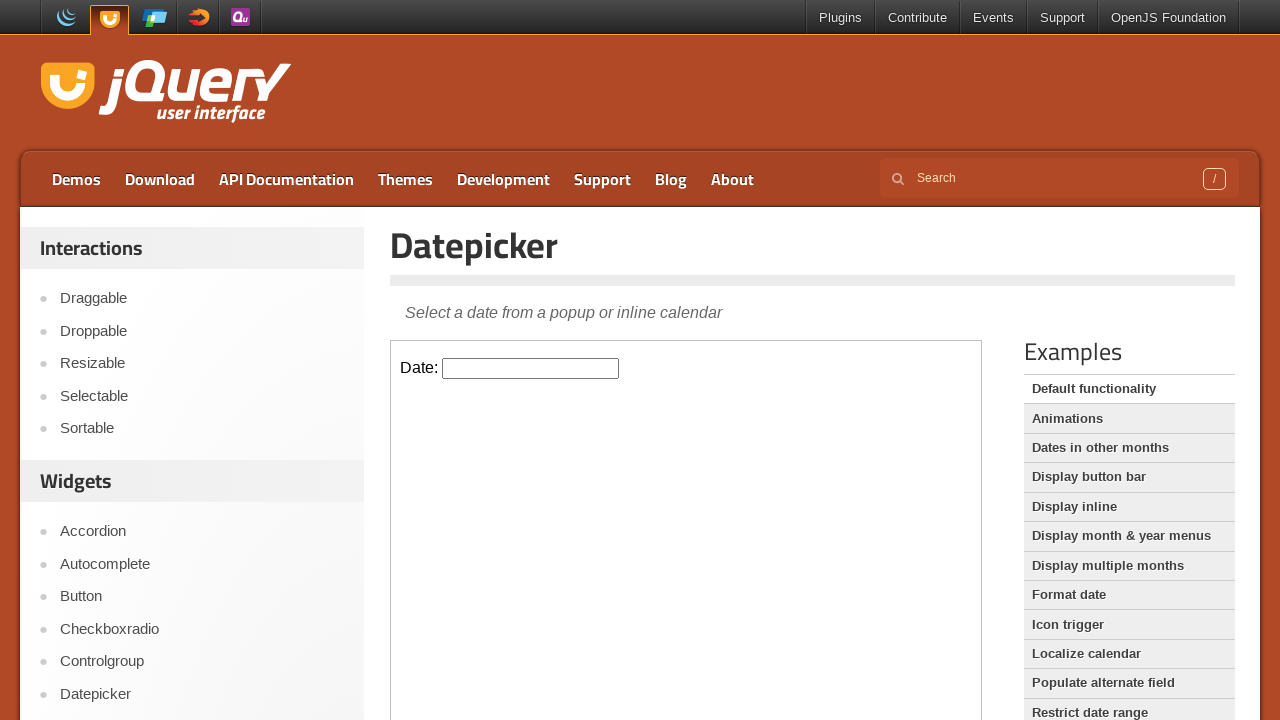

Clicked on the datepicker input field to open the calendar at (531, 368) on iframe.demo-frame >> internal:control=enter-frame >> #datepicker
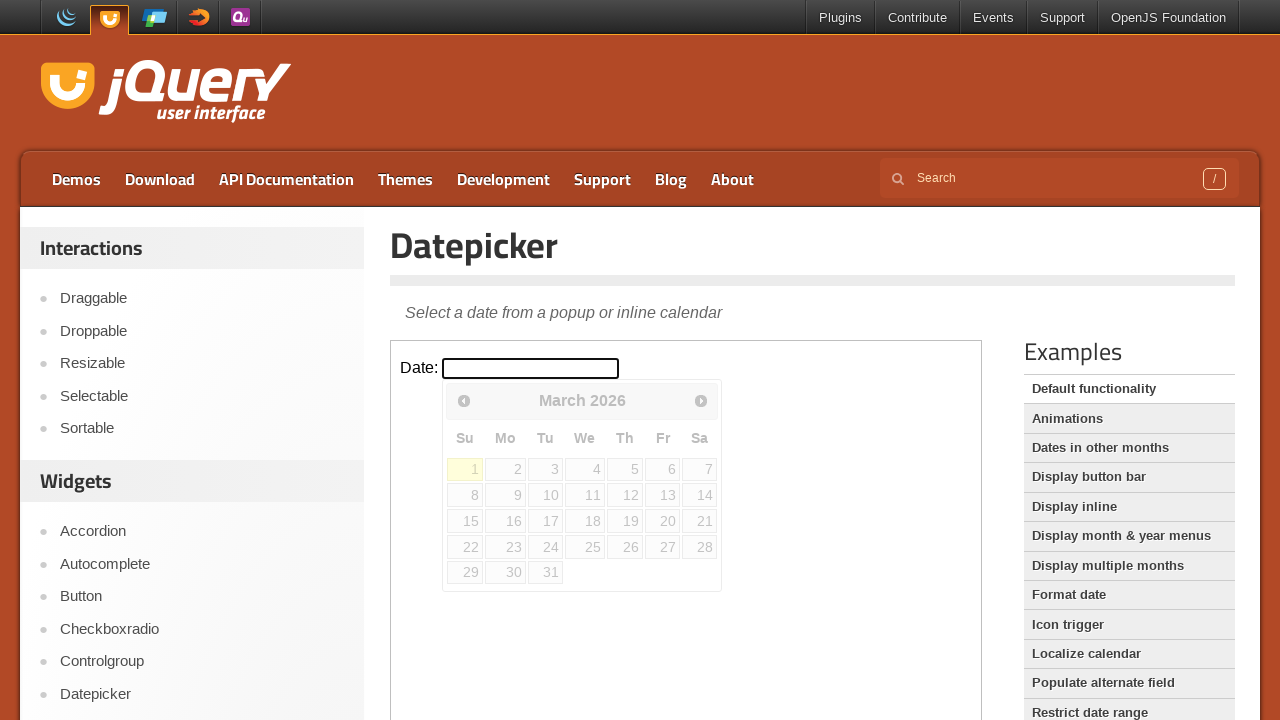

jQuery UI datepicker calendar appeared and is now visible
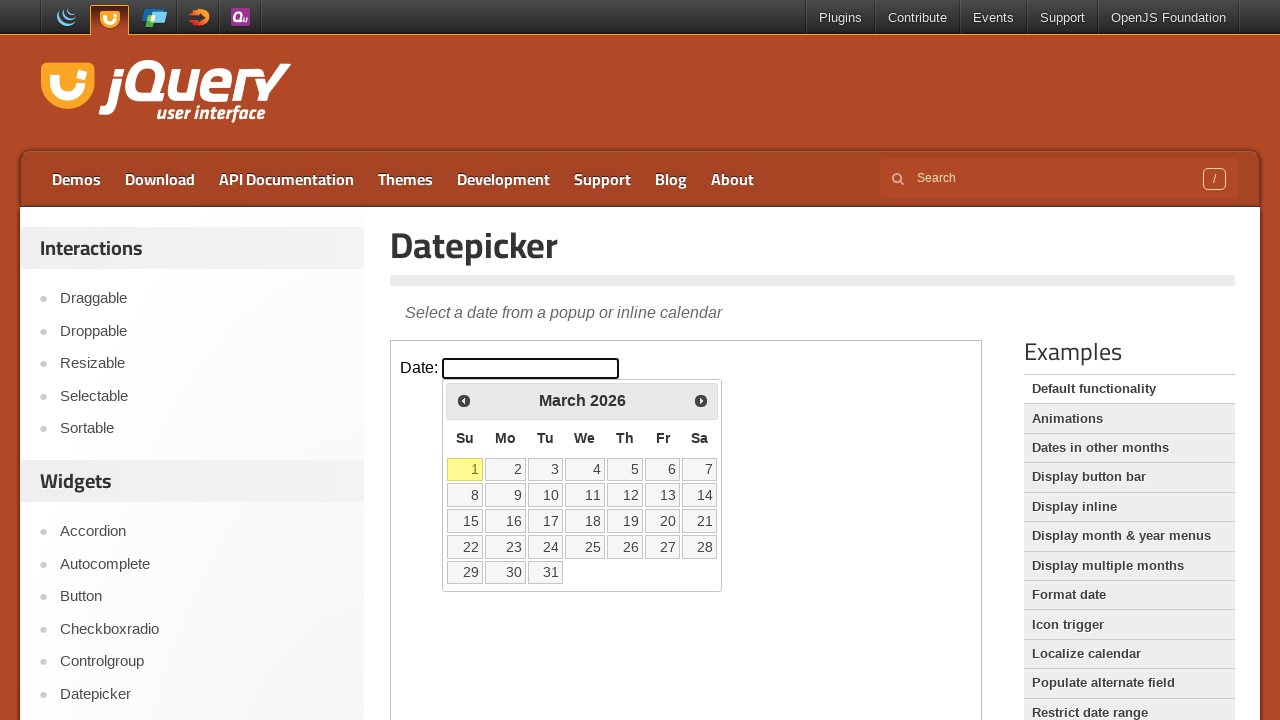

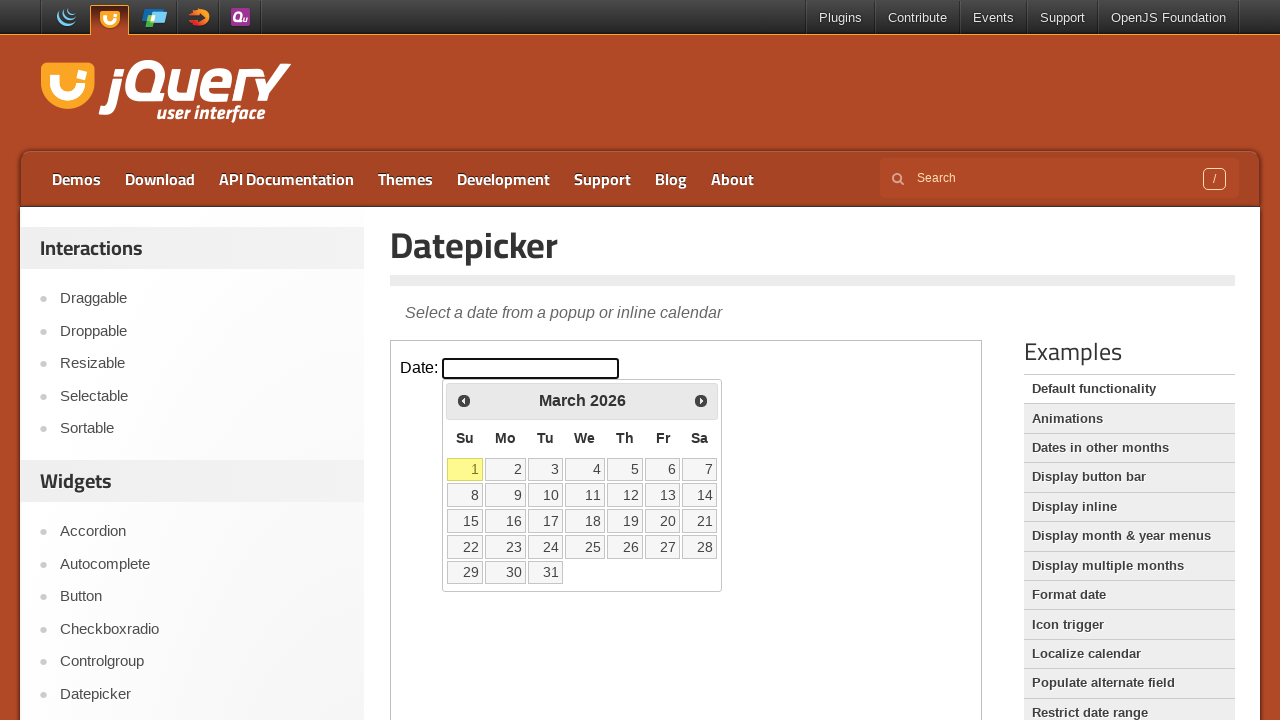